Navigates to the Veri.bet simulator page, clicks on the "Odds / Picks" button to access betting odds, then clicks on the "upcoming" link to view upcoming events.

Starting URL: https://veri.bet/simulator

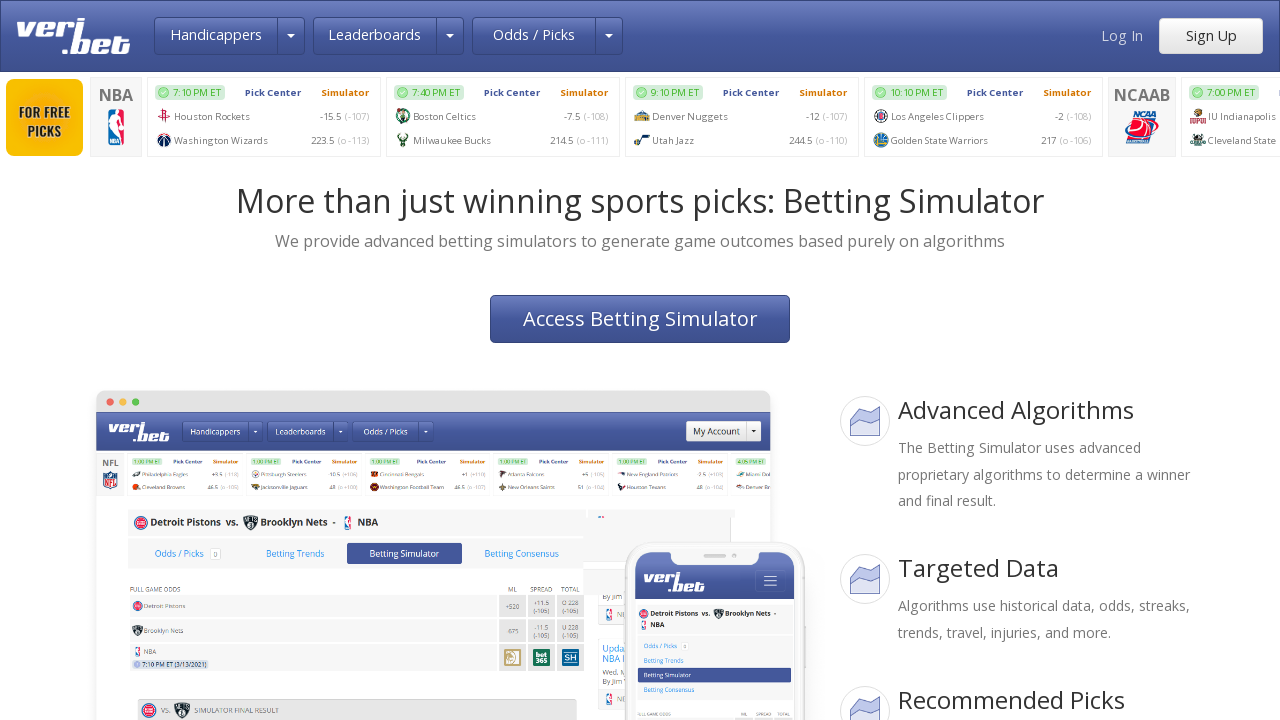

Navigated to Veri.bet simulator page
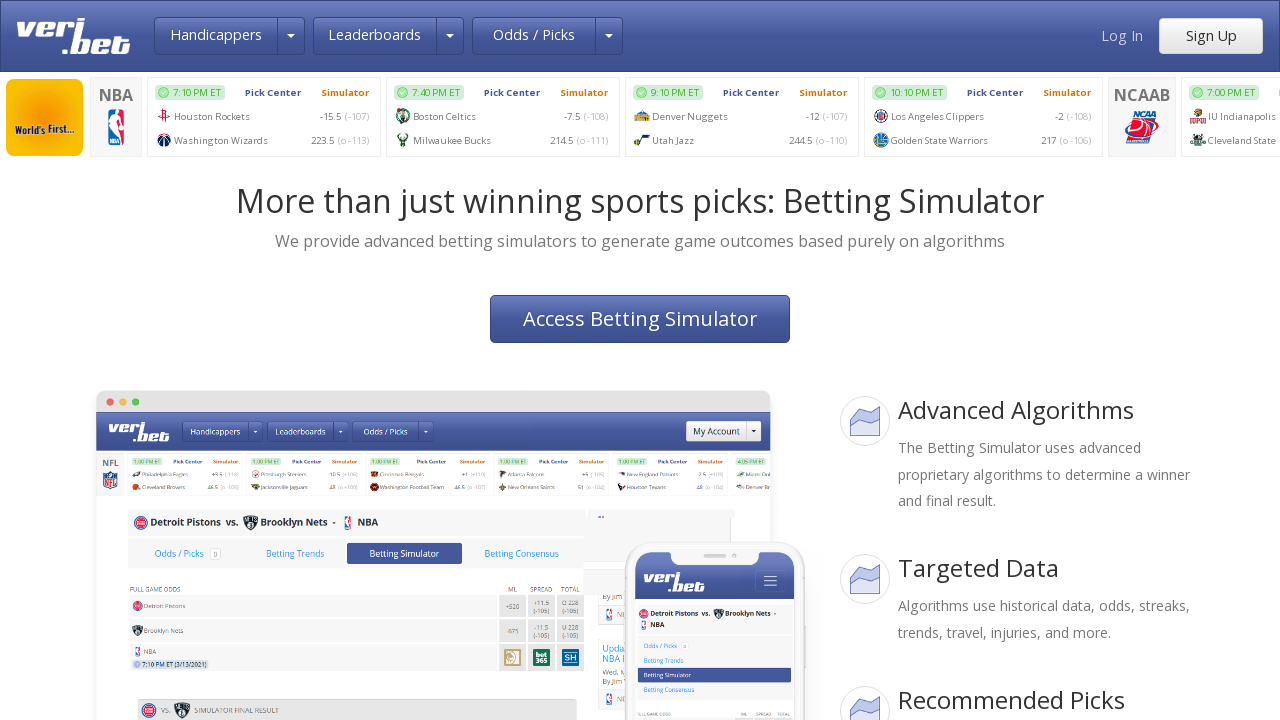

Clicked on the 'Odds / Picks' button to access betting odds at (534, 36) on button >> internal:has-text="Odds / Picks"i
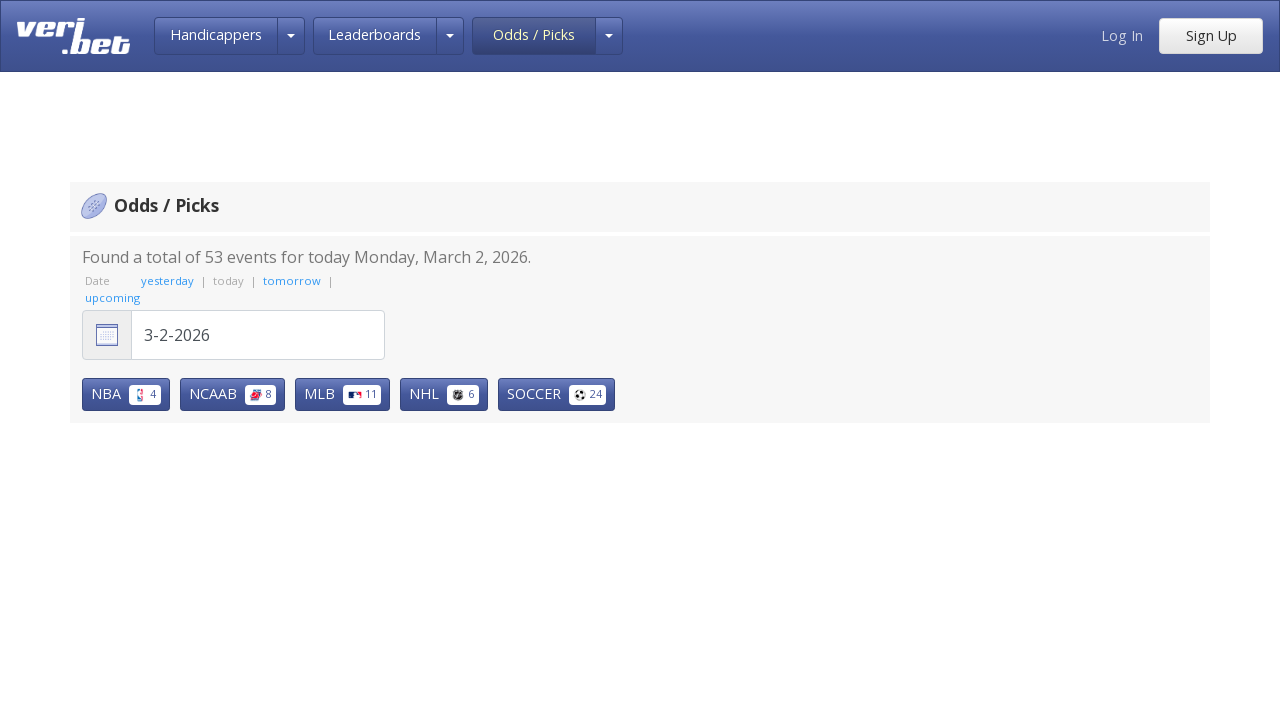

Odds/picks filter became visible
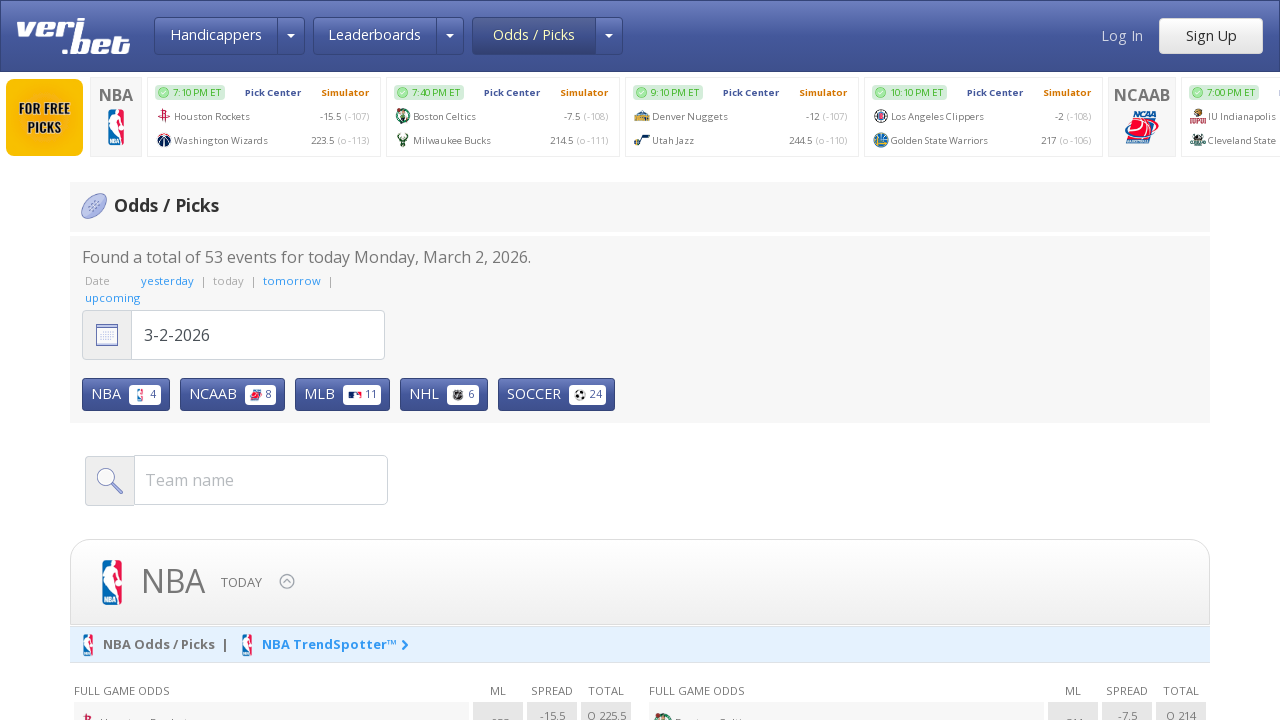

Waited 5 seconds for content to load
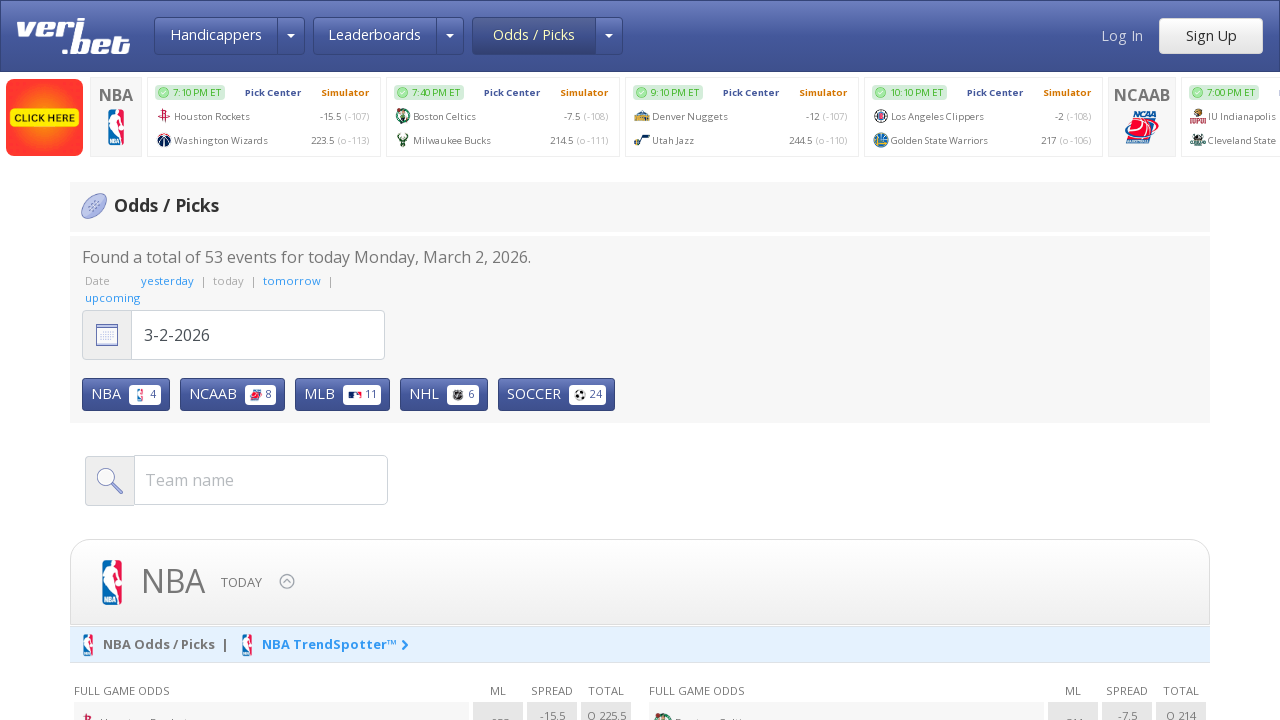

Clicked on the 'upcoming' link to view upcoming events at (112, 298) on internal:role=link[name="upcoming"i]
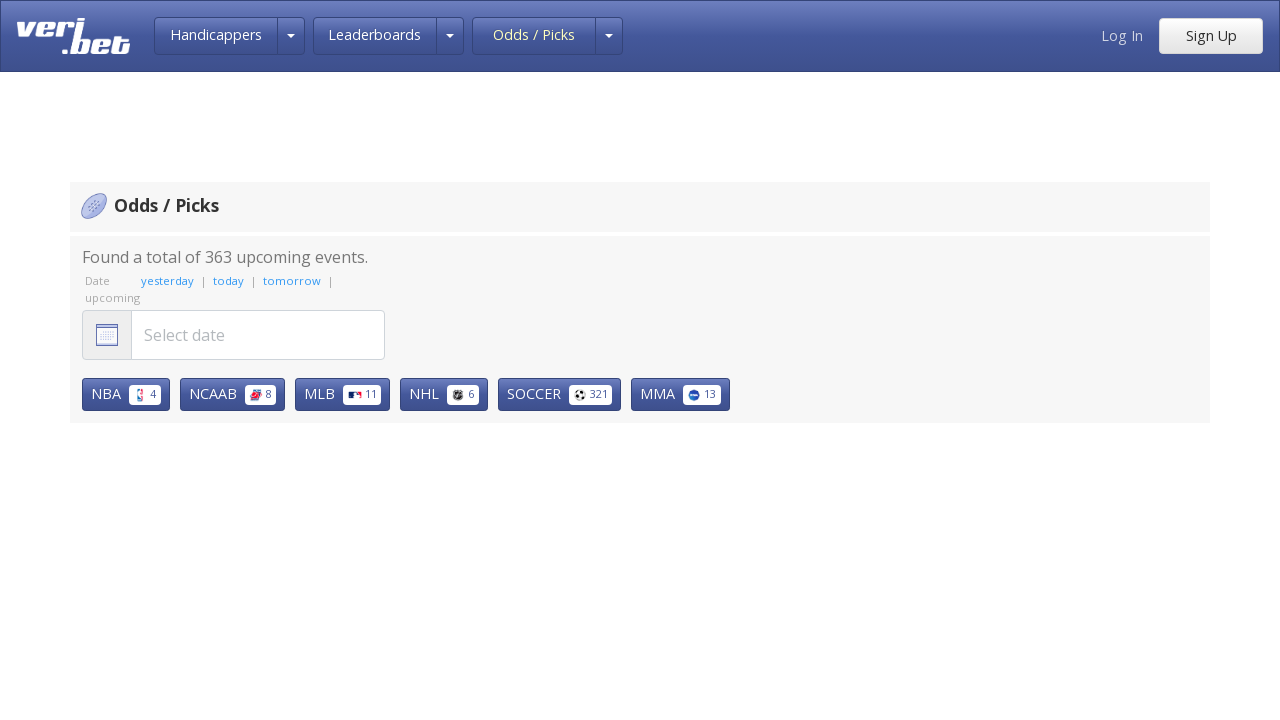

Odds/picks filter became visible after navigation
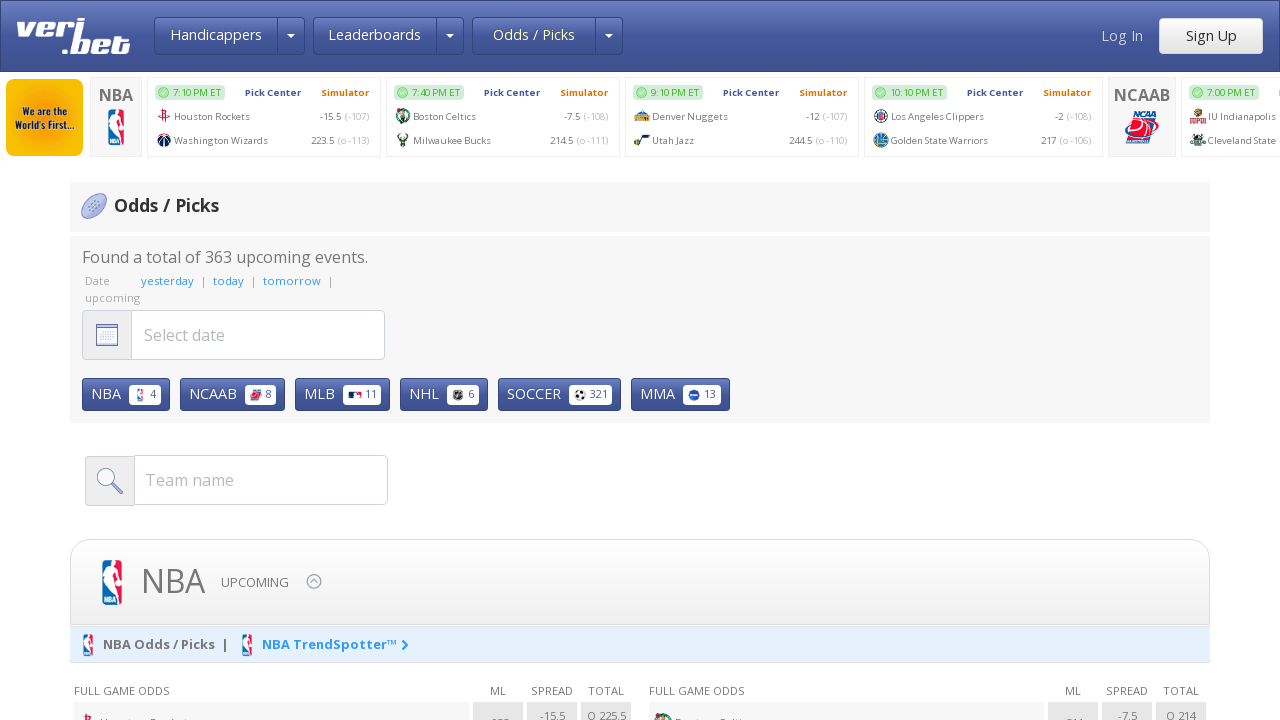

Betting data tables loaded successfully
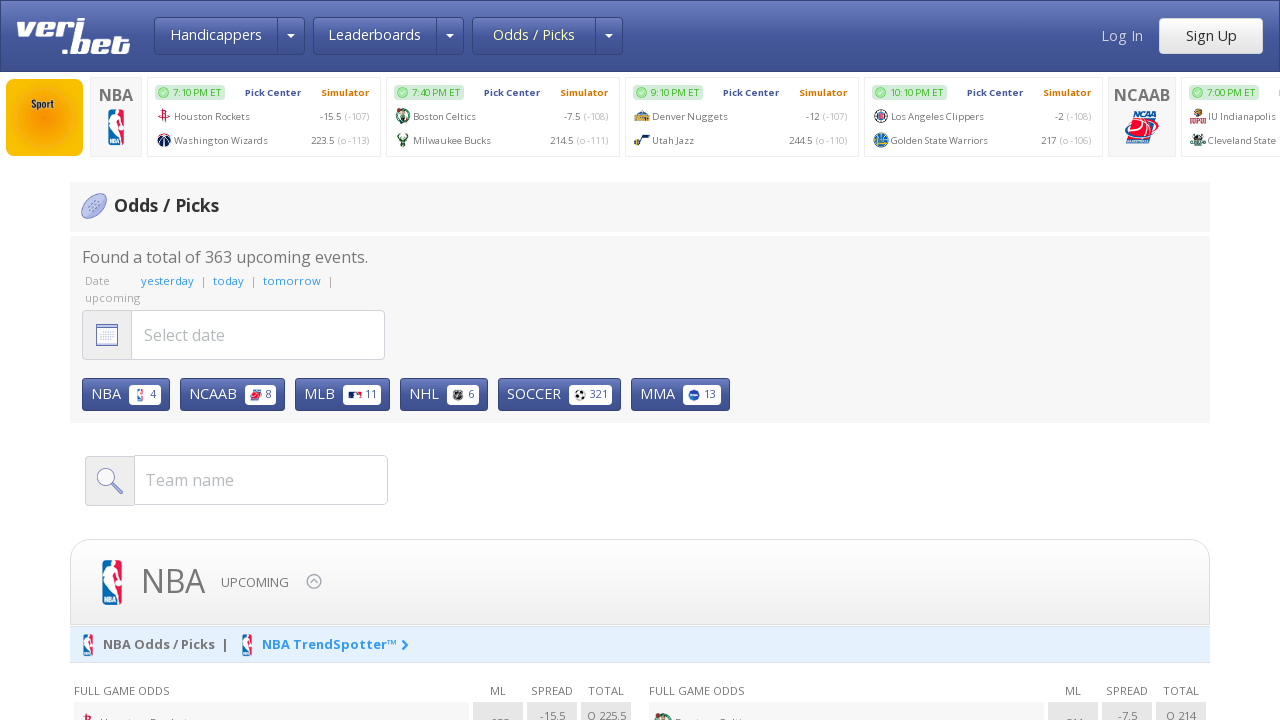

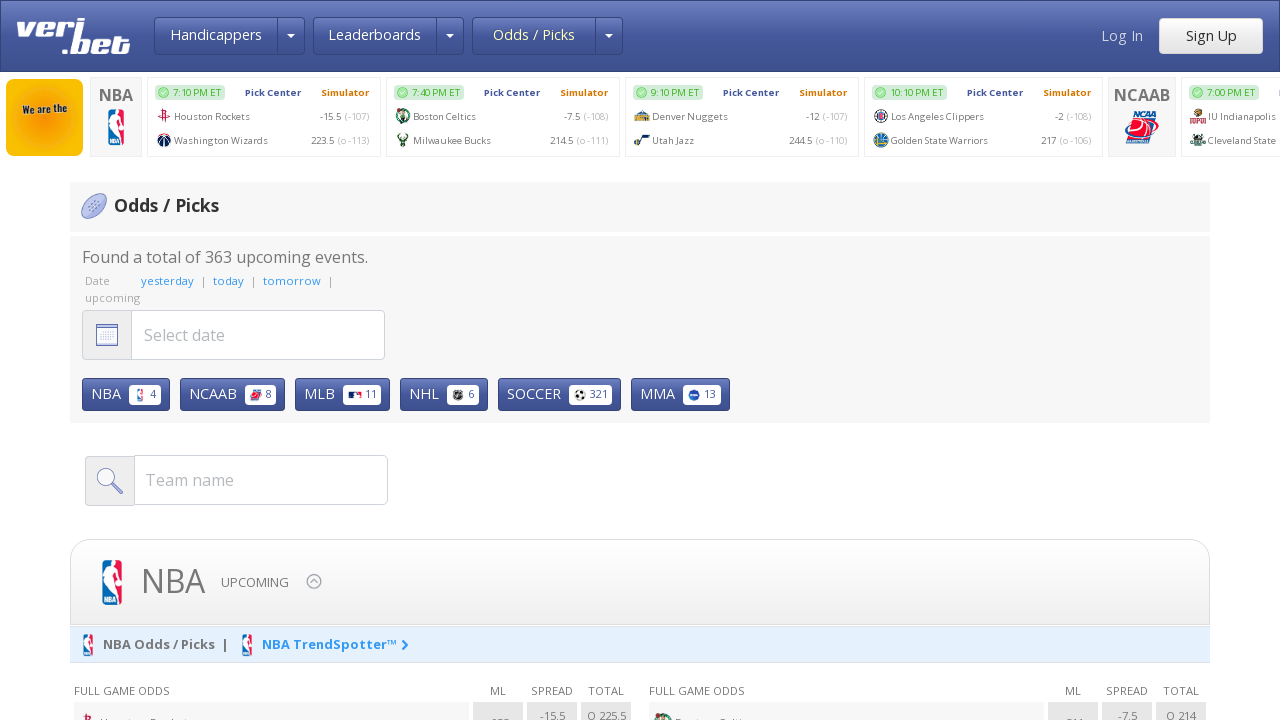